Tests dynamic loading by clicking the Start button and verifying that "Hello World!" text appears after the loading completes

Starting URL: https://the-internet.herokuapp.com/dynamic_loading/1

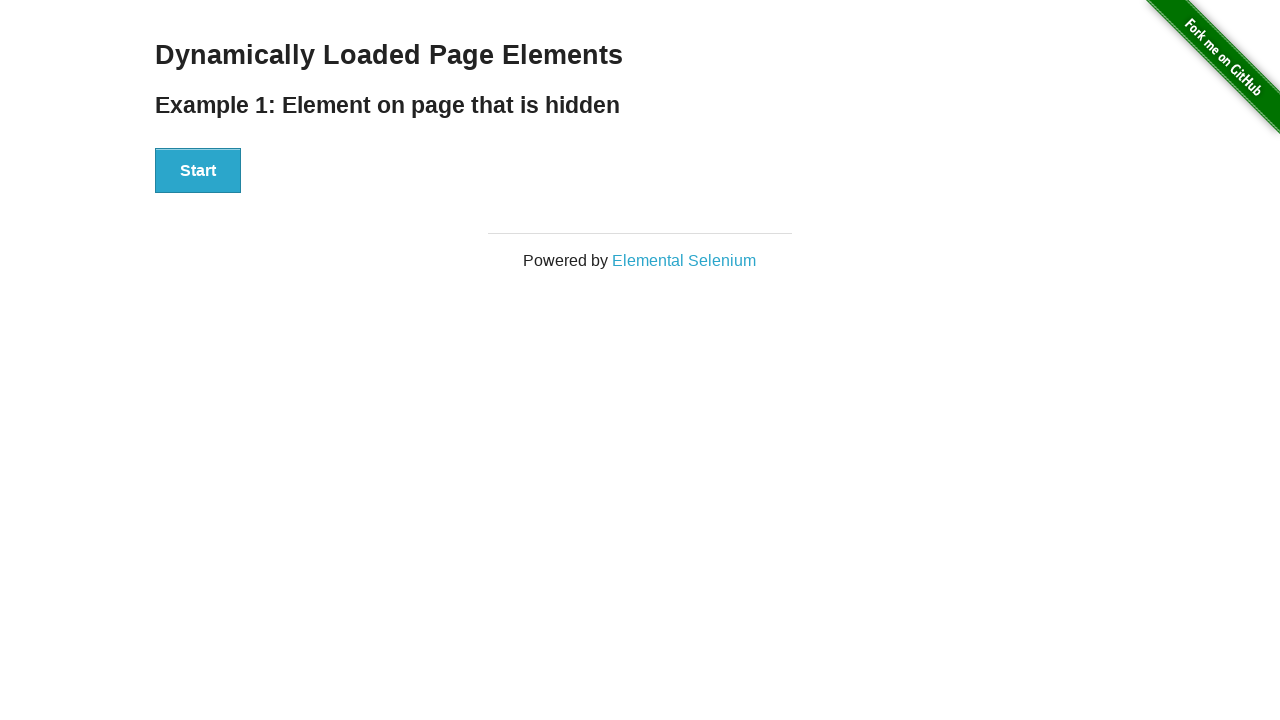

Clicked the Start button to initiate dynamic loading at (198, 171) on xpath=//button
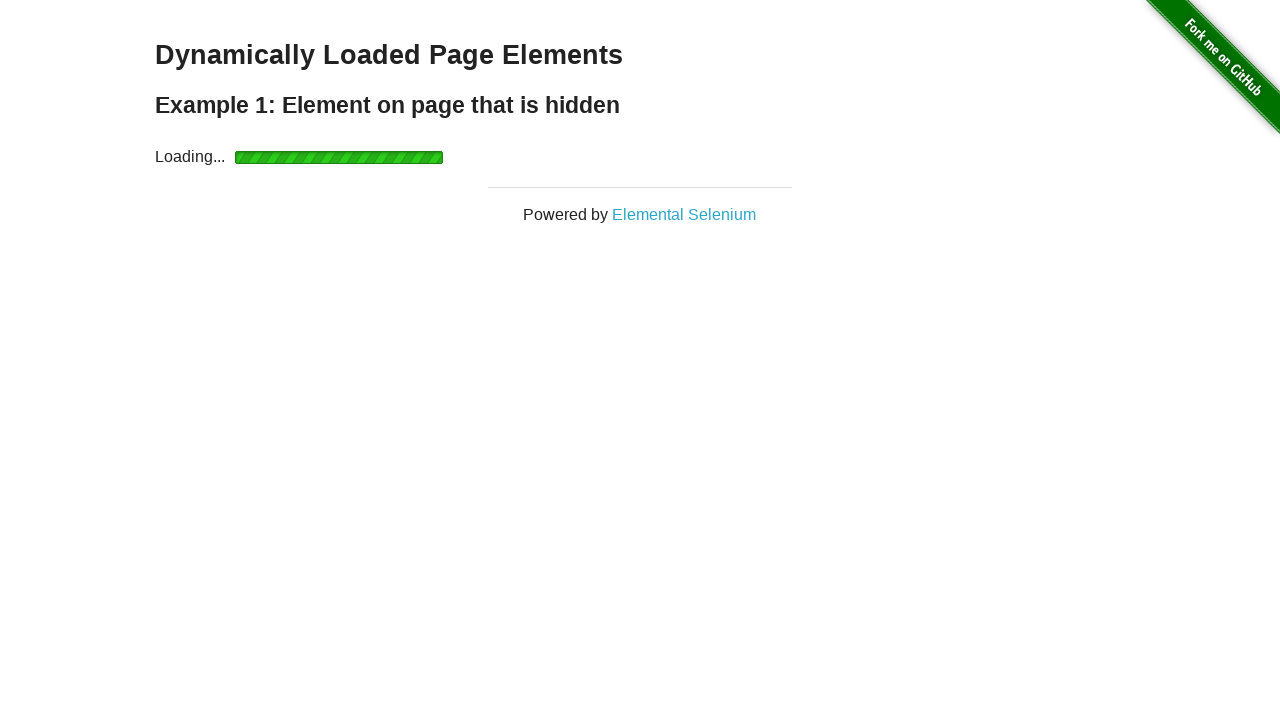

Located the Hello World element
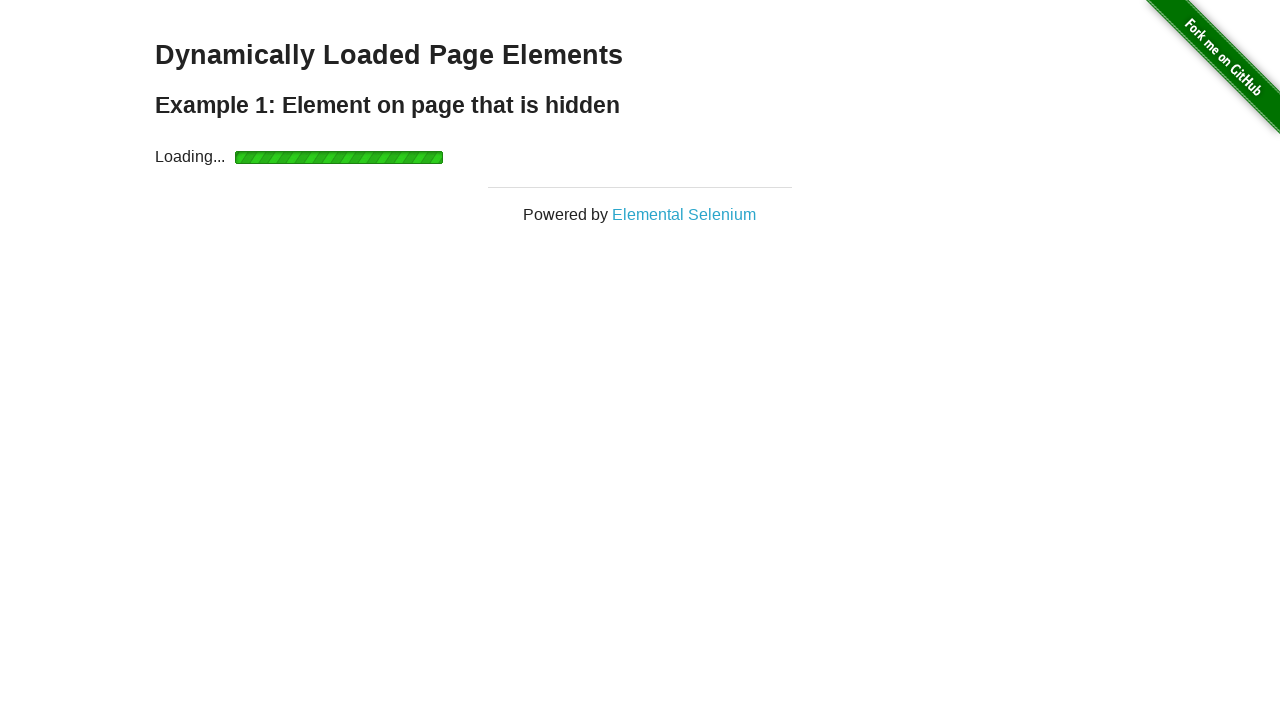

Waited for 'Hello World!' text to appear after loading completed
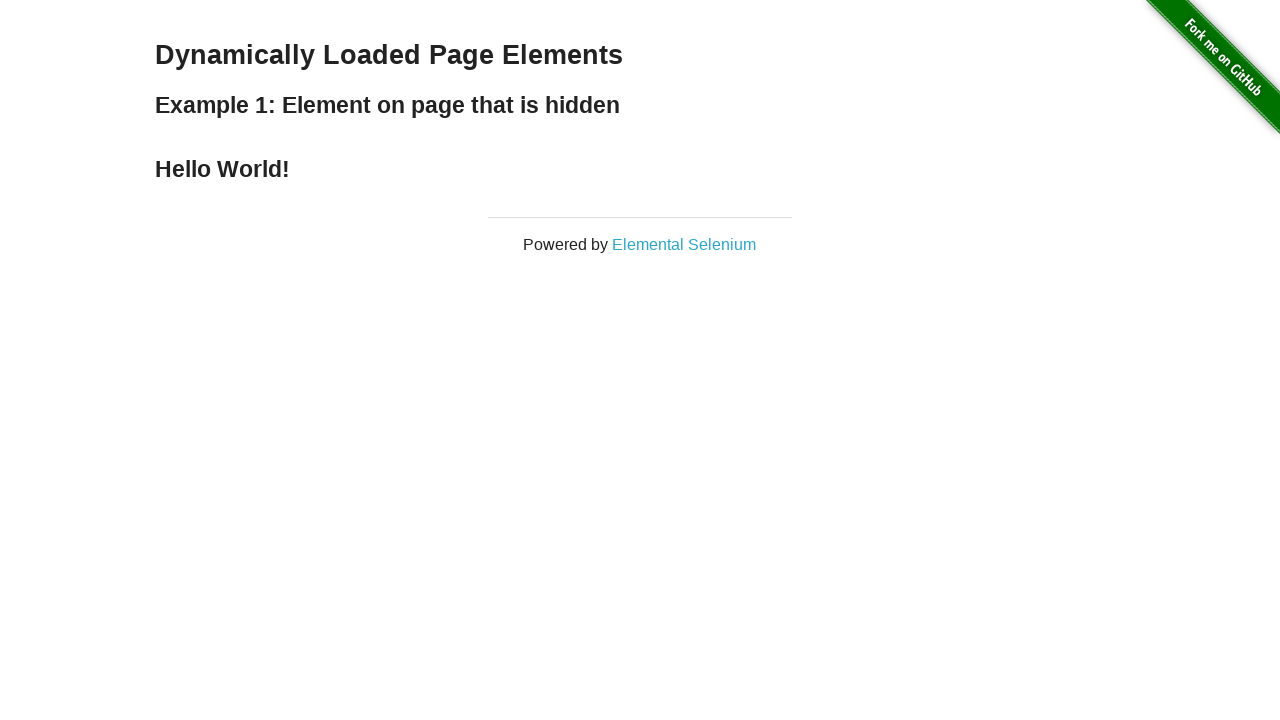

Verified that the element contains 'Hello World!' text
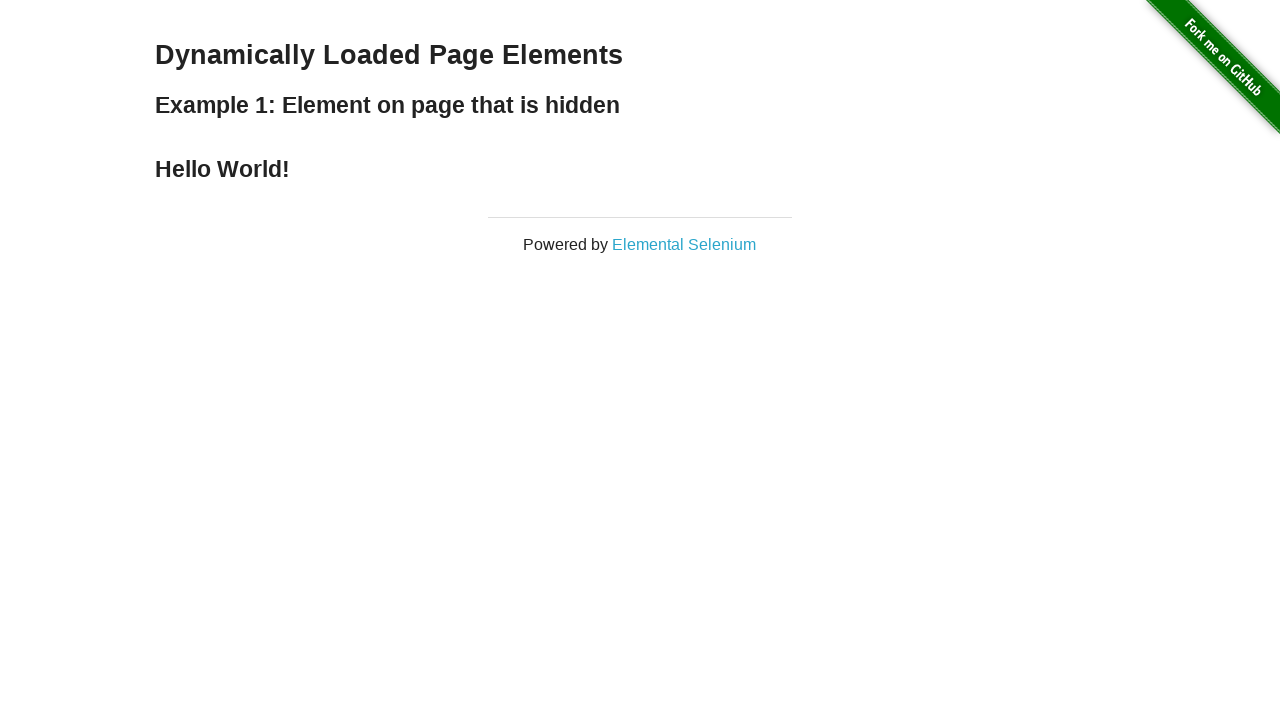

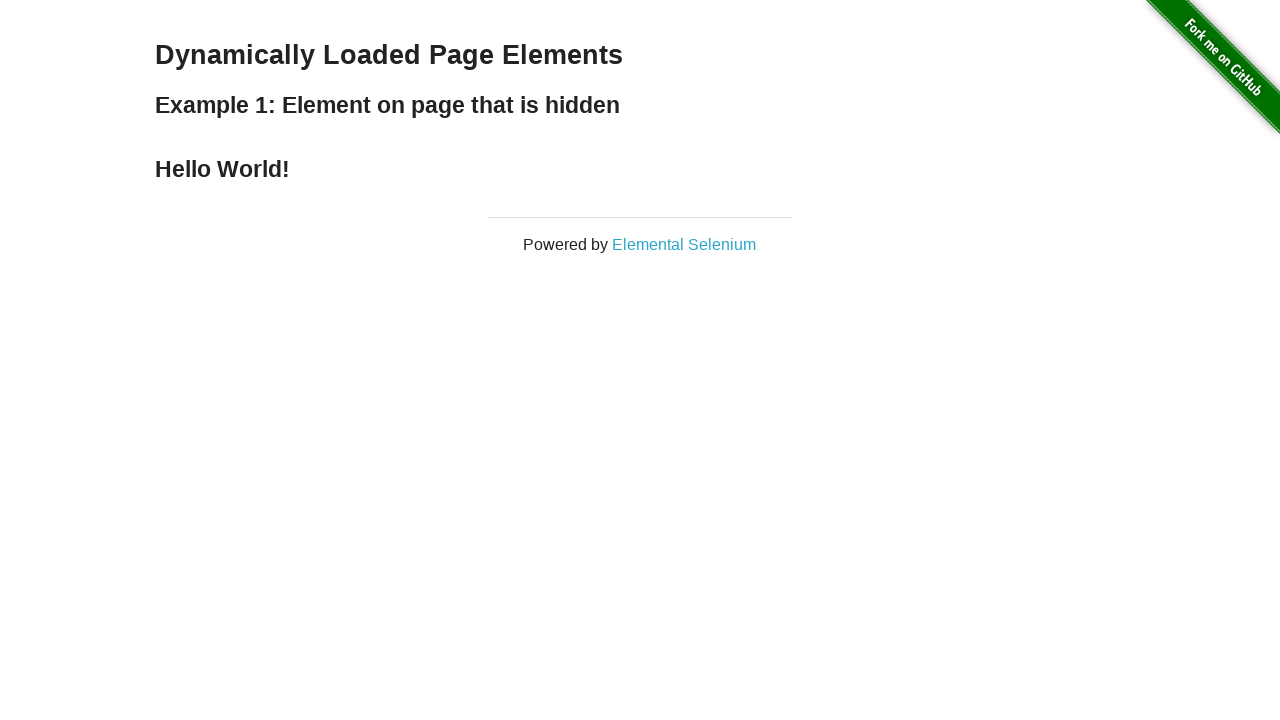